Tests a registration form by filling in first name, last name, and email fields, then submitting and verifying successful registration message

Starting URL: http://suninjuly.github.io/registration1.html

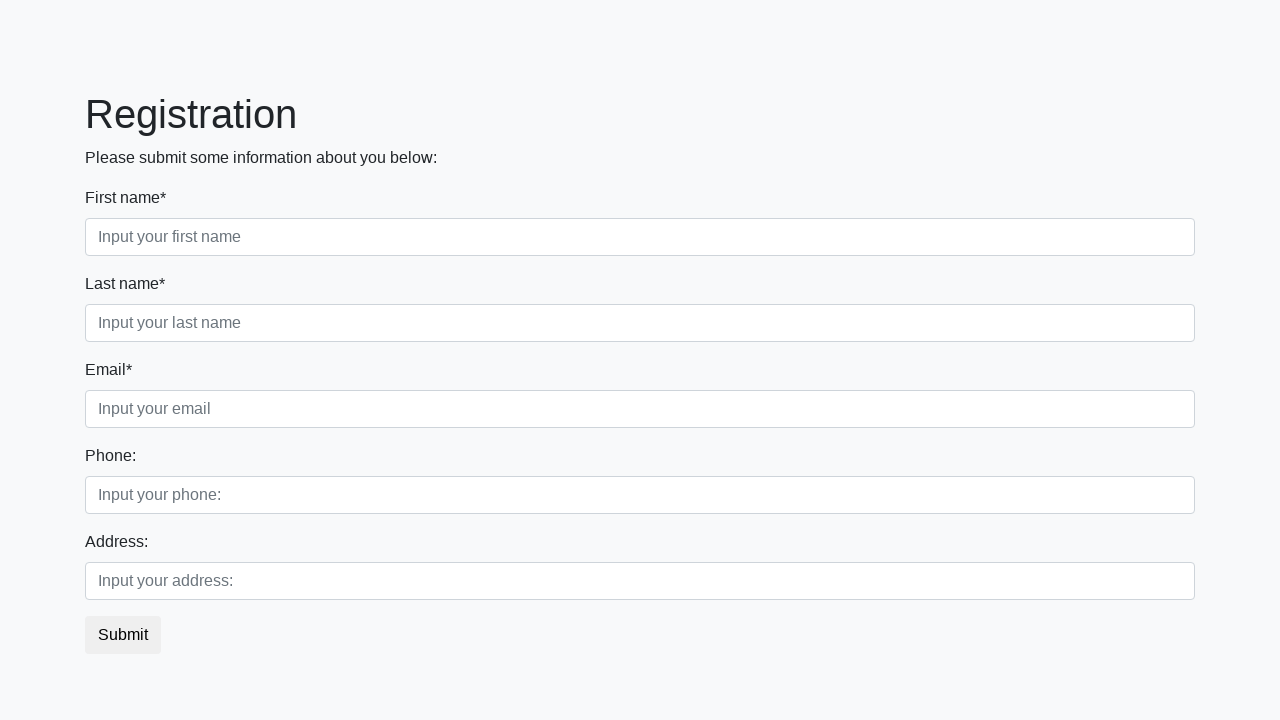

Navigated to registration form page
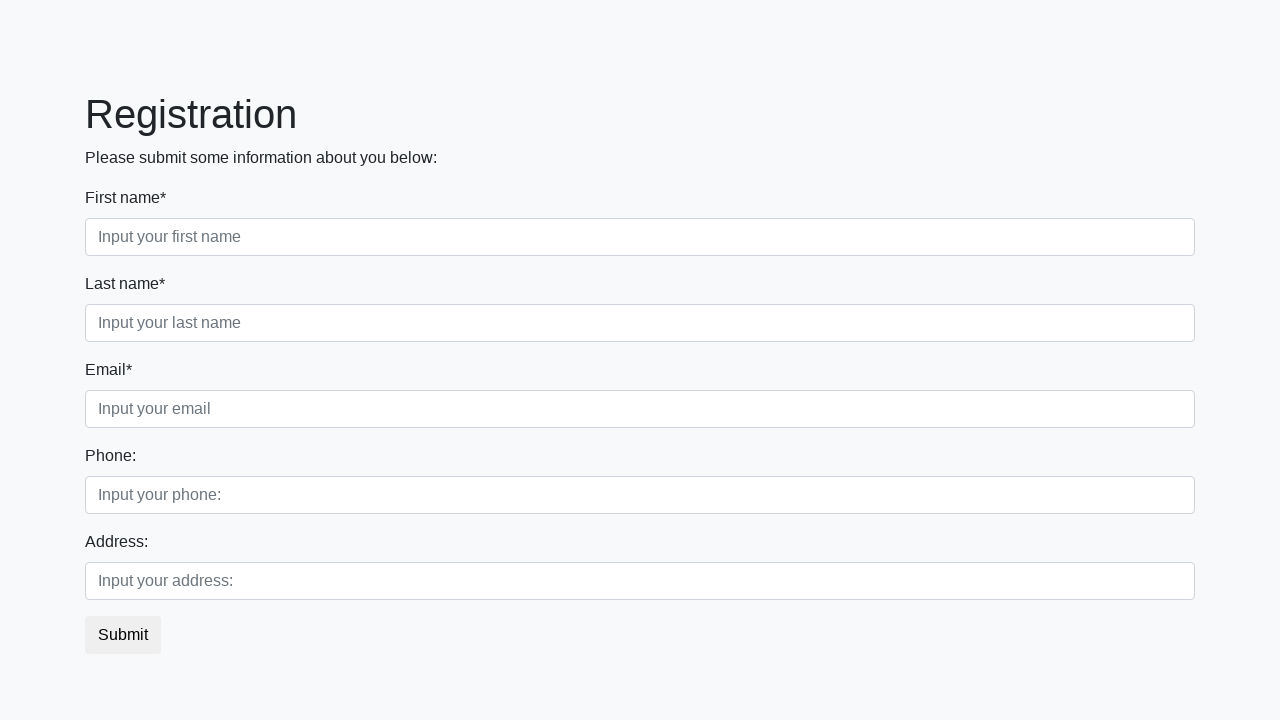

Filled first name field with 'John' on [placeholder="Input your first name"]
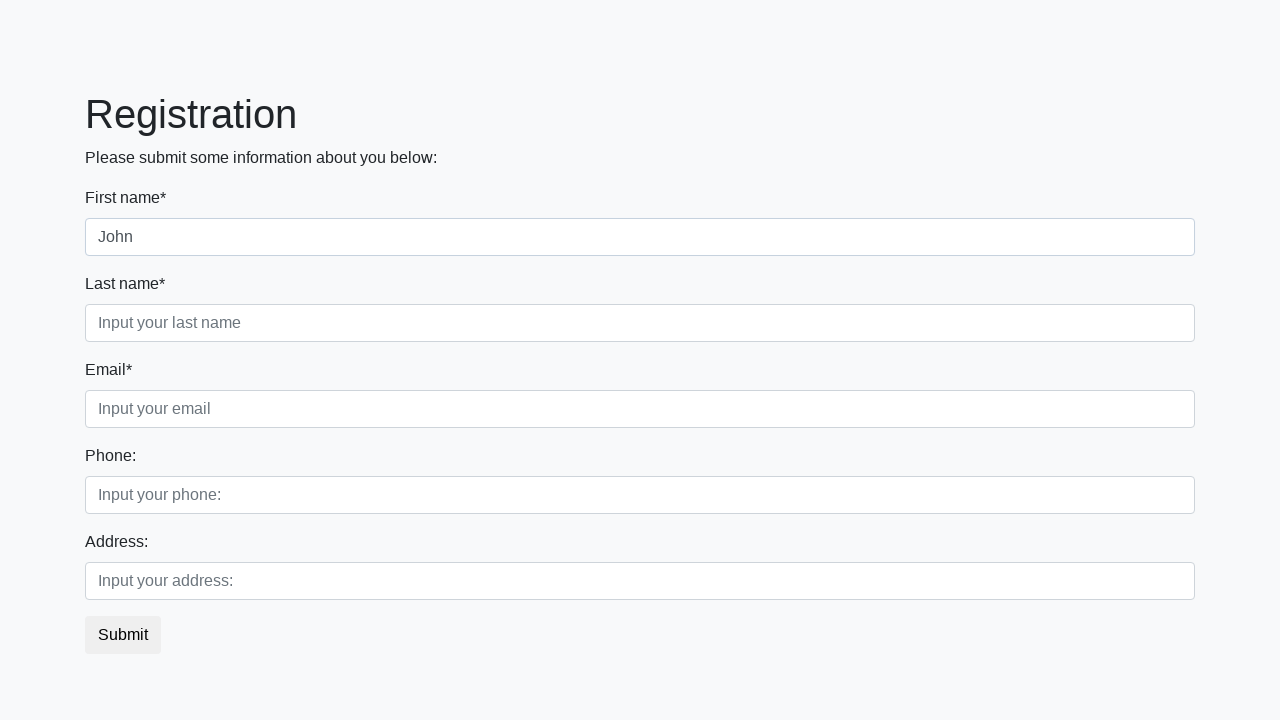

Filled last name field with 'Smith' on [placeholder="Input your last name"]
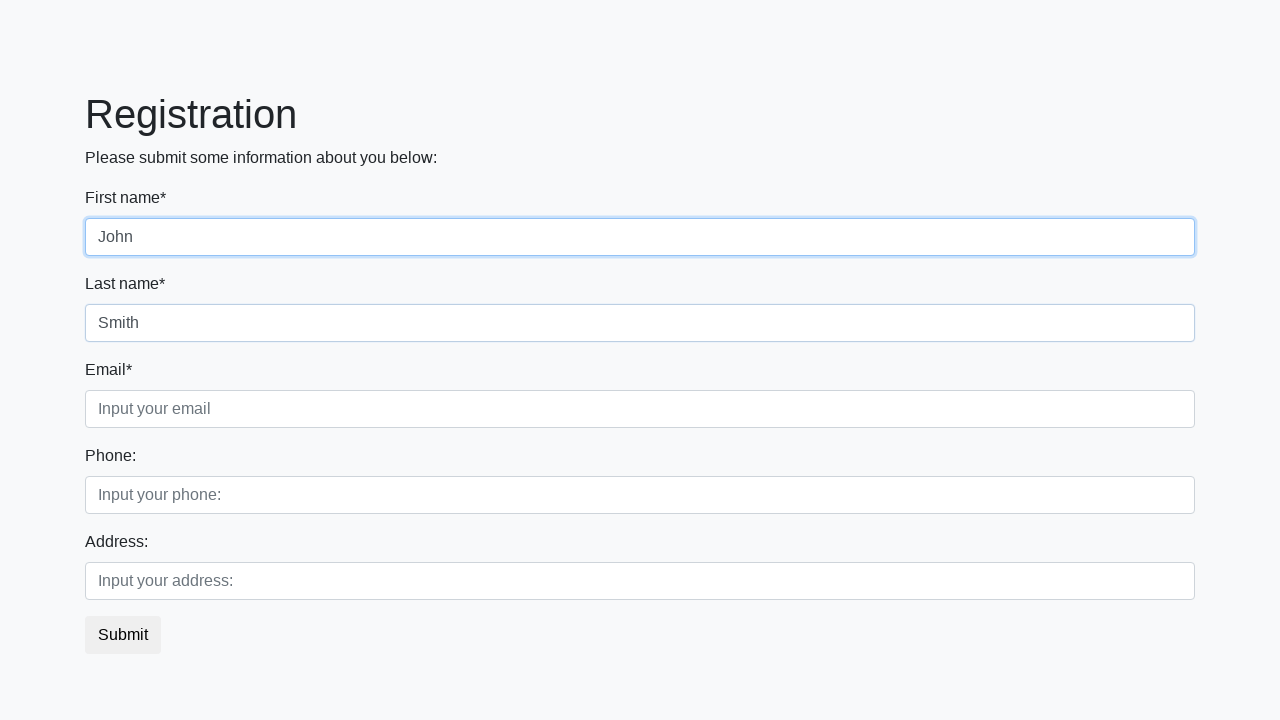

Filled email field with 'john.smith@example.com' on [placeholder="Input your email"]
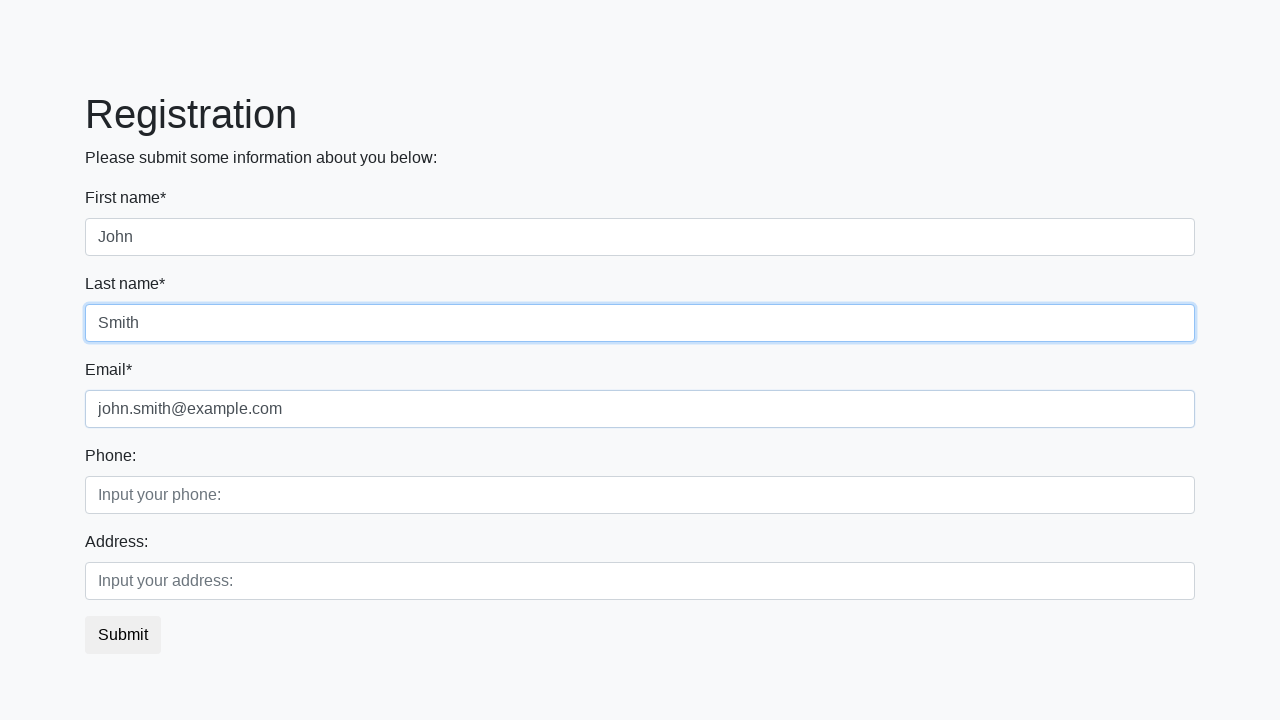

Clicked submit button at (123, 635) on button.btn
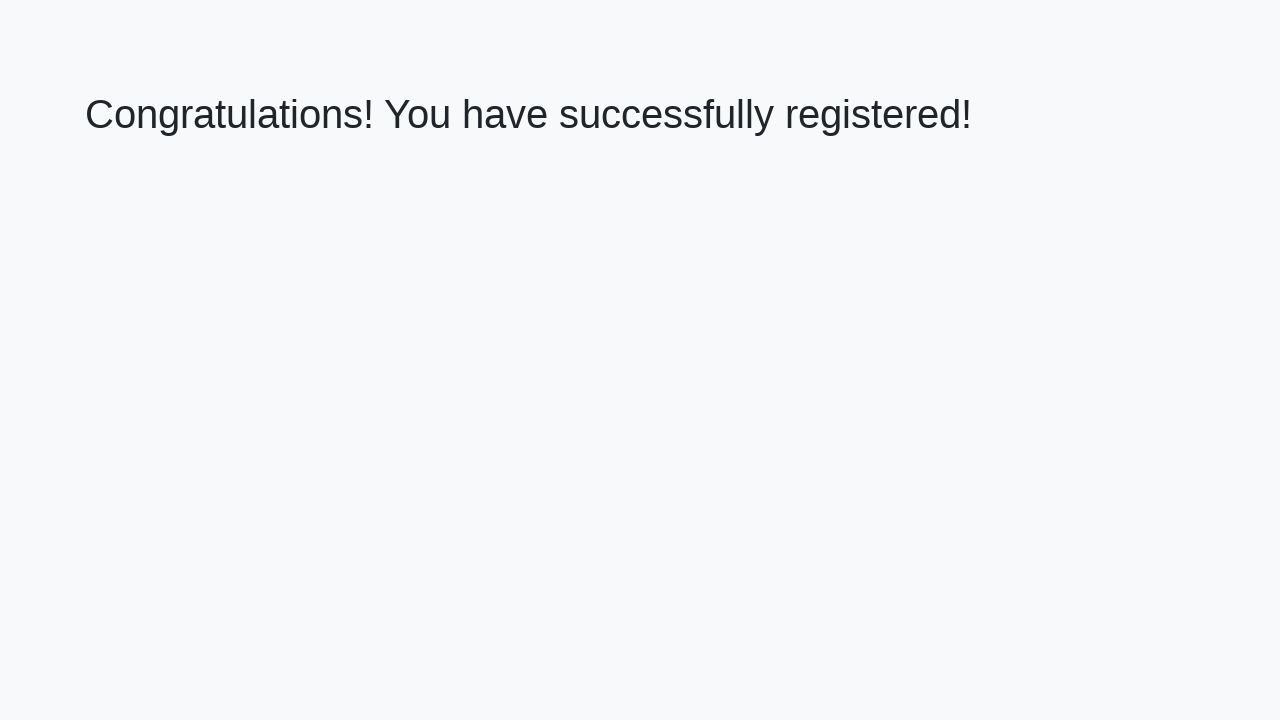

Success message appeared
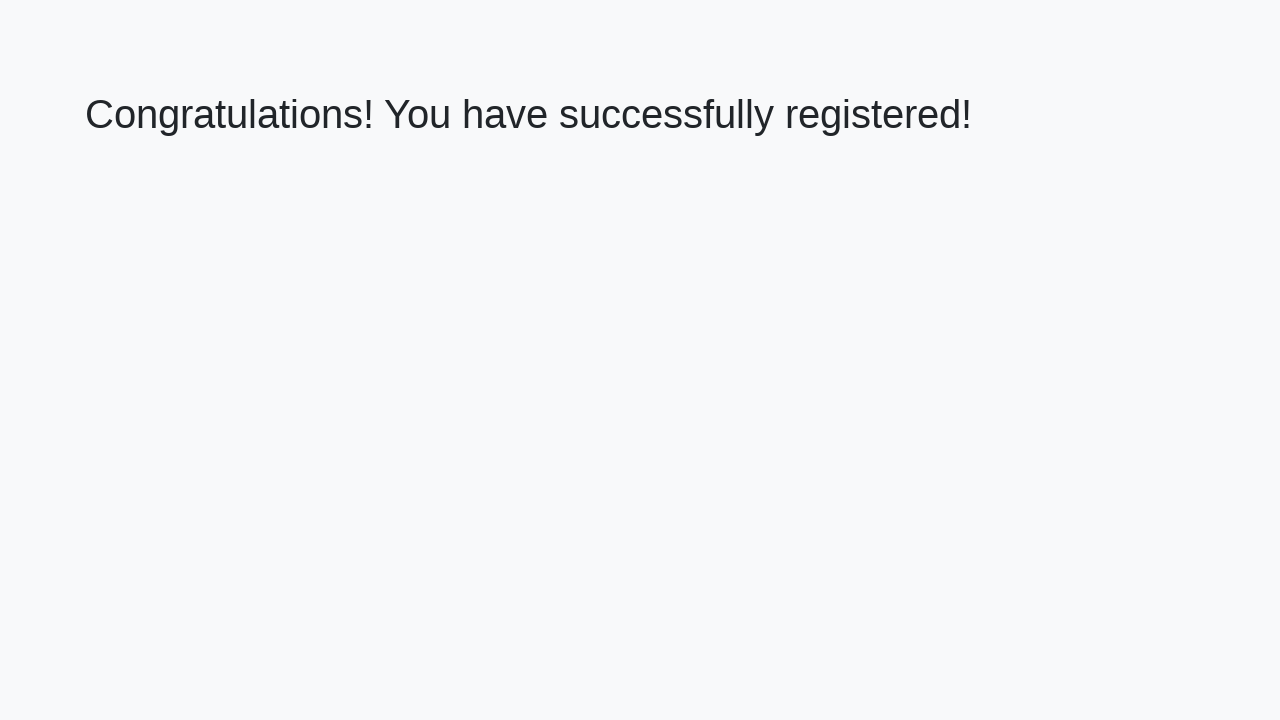

Retrieved welcome message: 'Congratulations! You have successfully registered!'
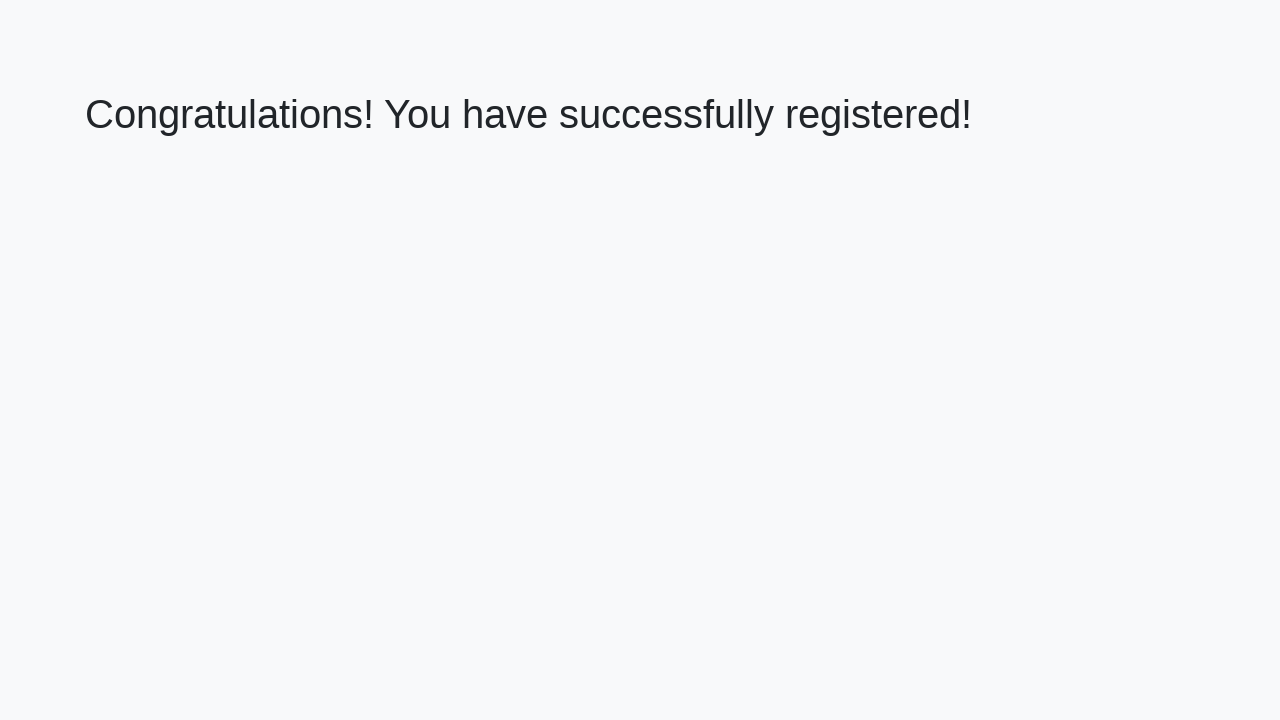

Verified registration success message
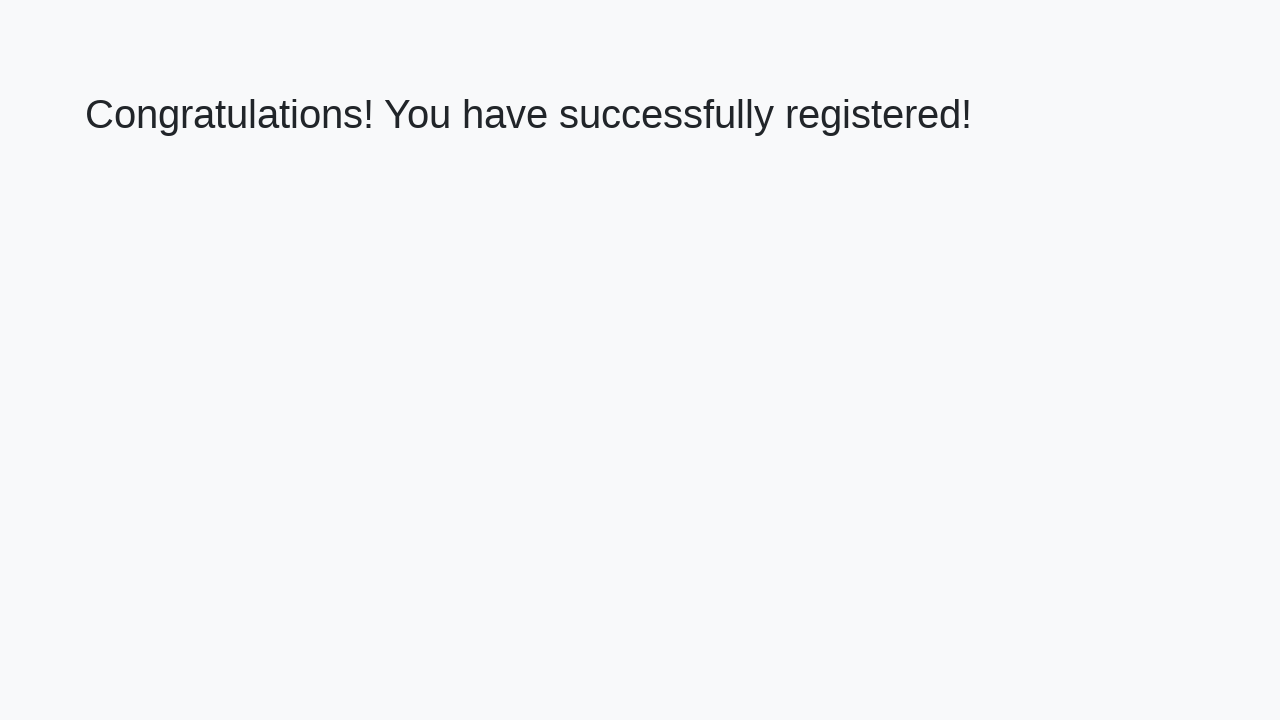

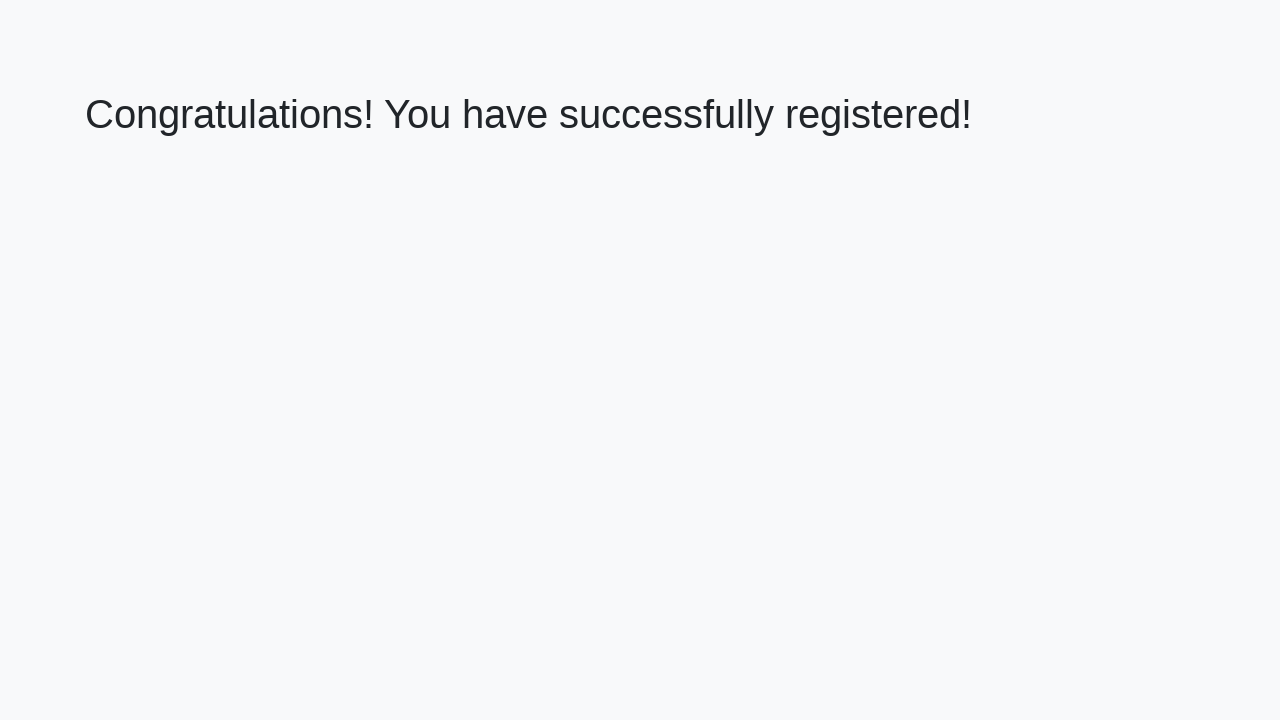